Tests dropdown functionality on a registration form by checking if it's single/multi-select, listing all options, and selecting an option

Starting URL: http://demo.automationtesting.in/Register.html

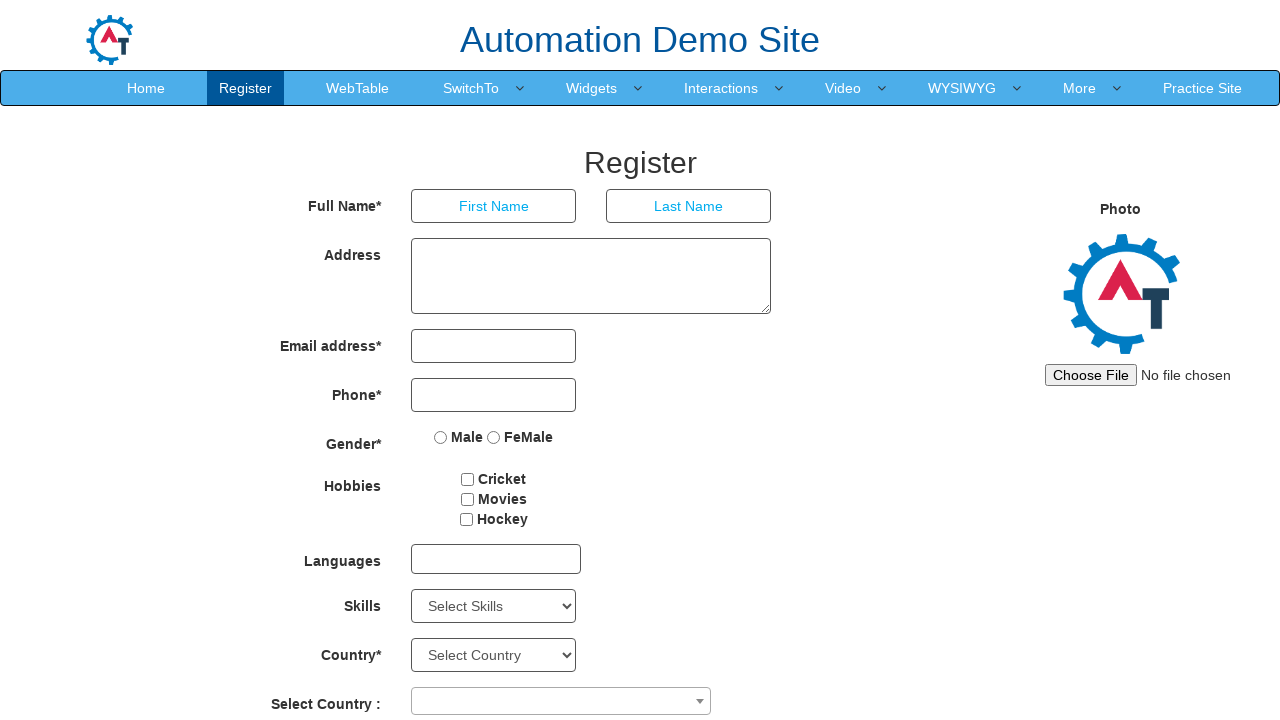

Located the Skills dropdown element
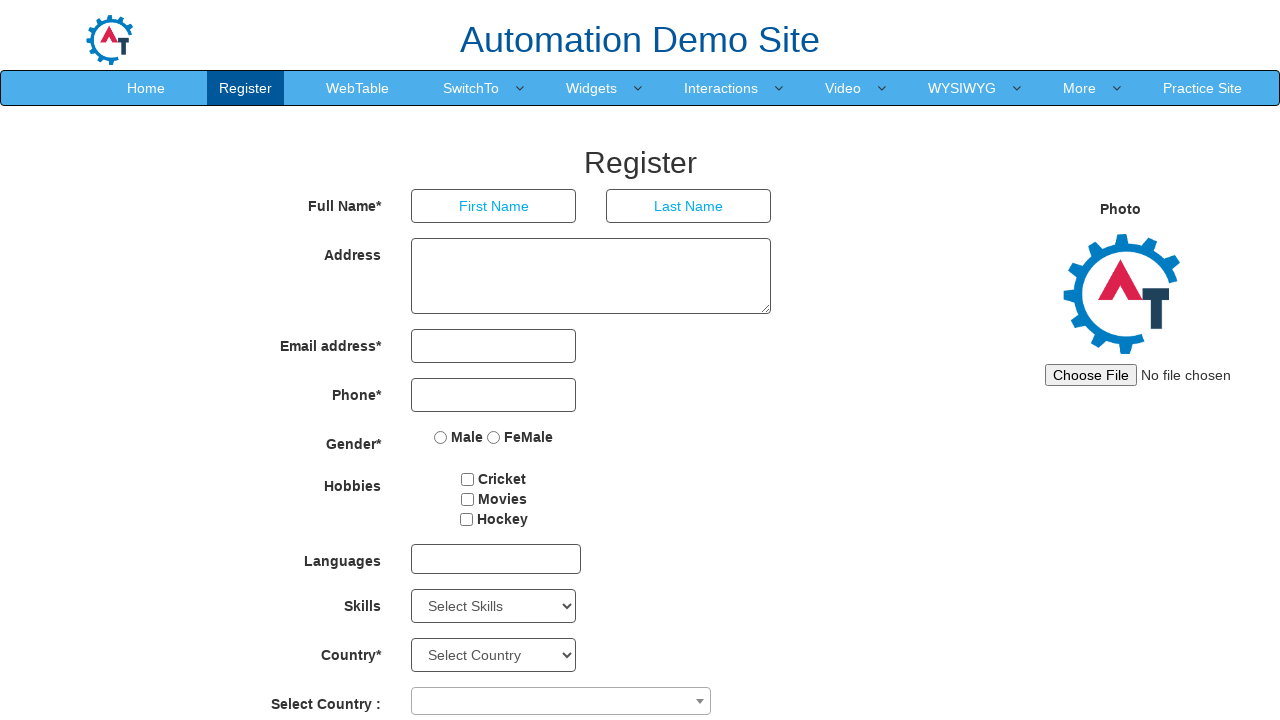

Evaluated dropdown type: single select
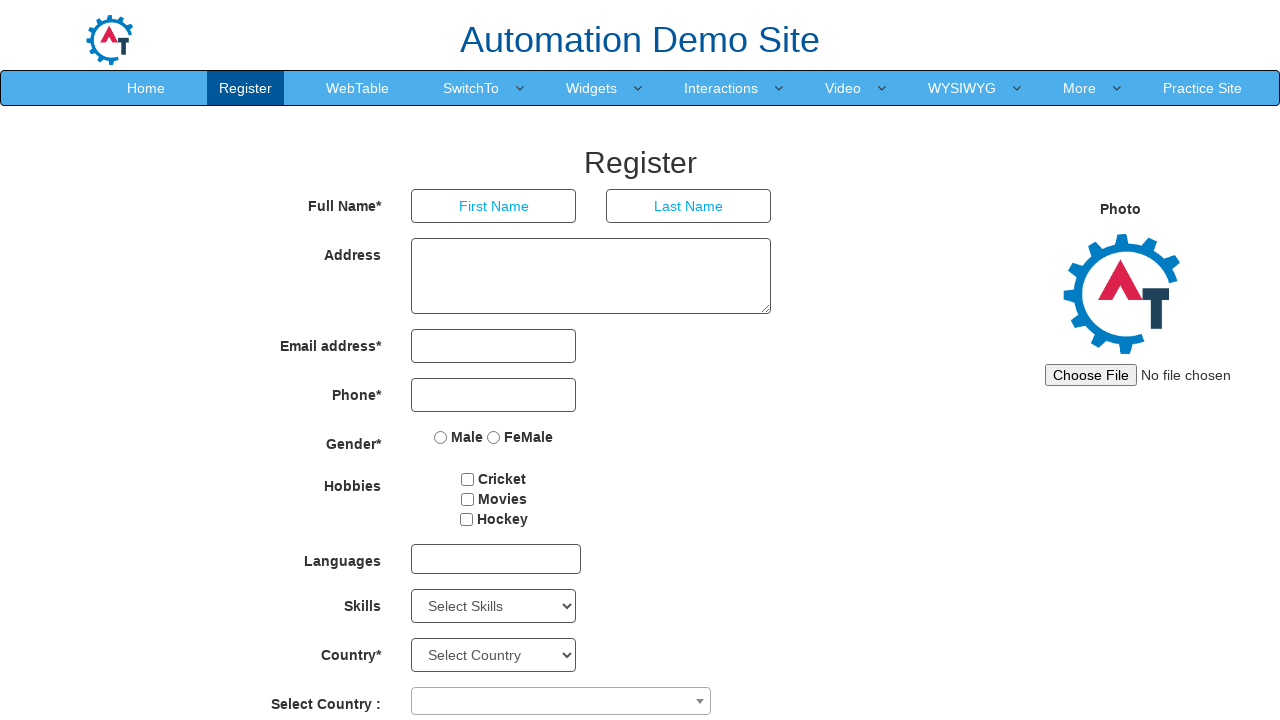

Retrieved all dropdown options (78 total)
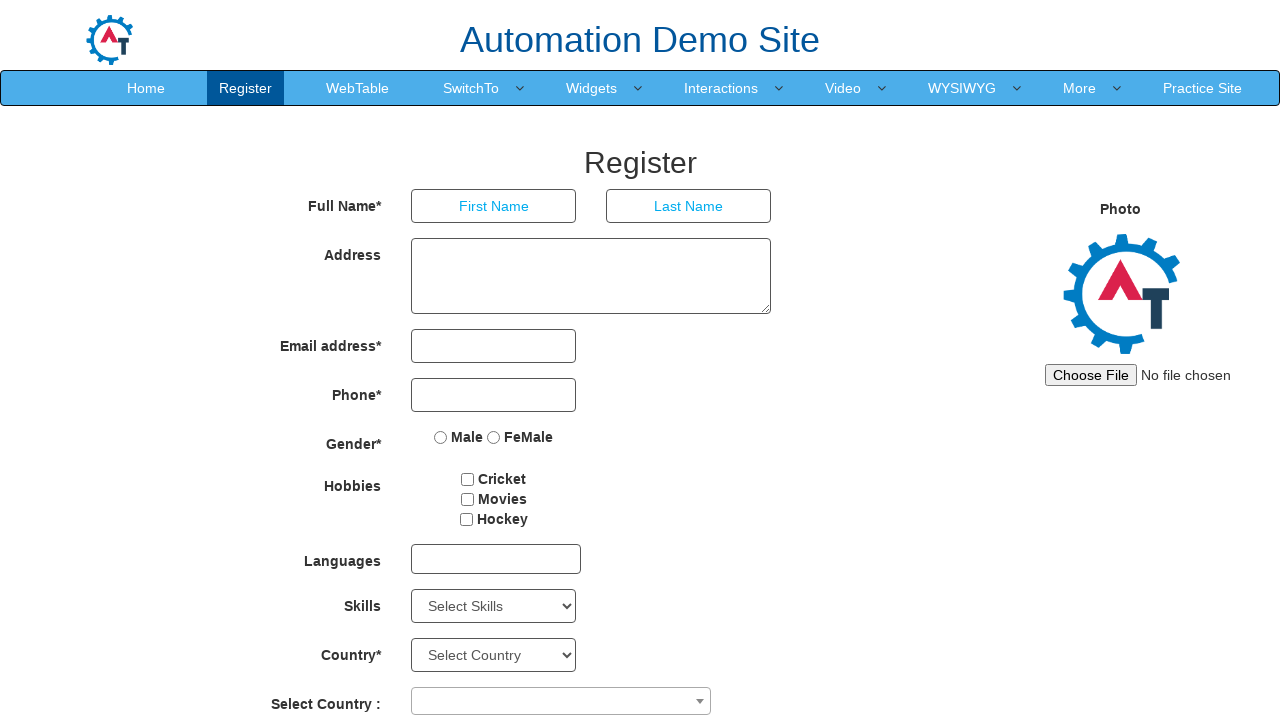

Selected option at index 5 from the Skills dropdown on #Skills
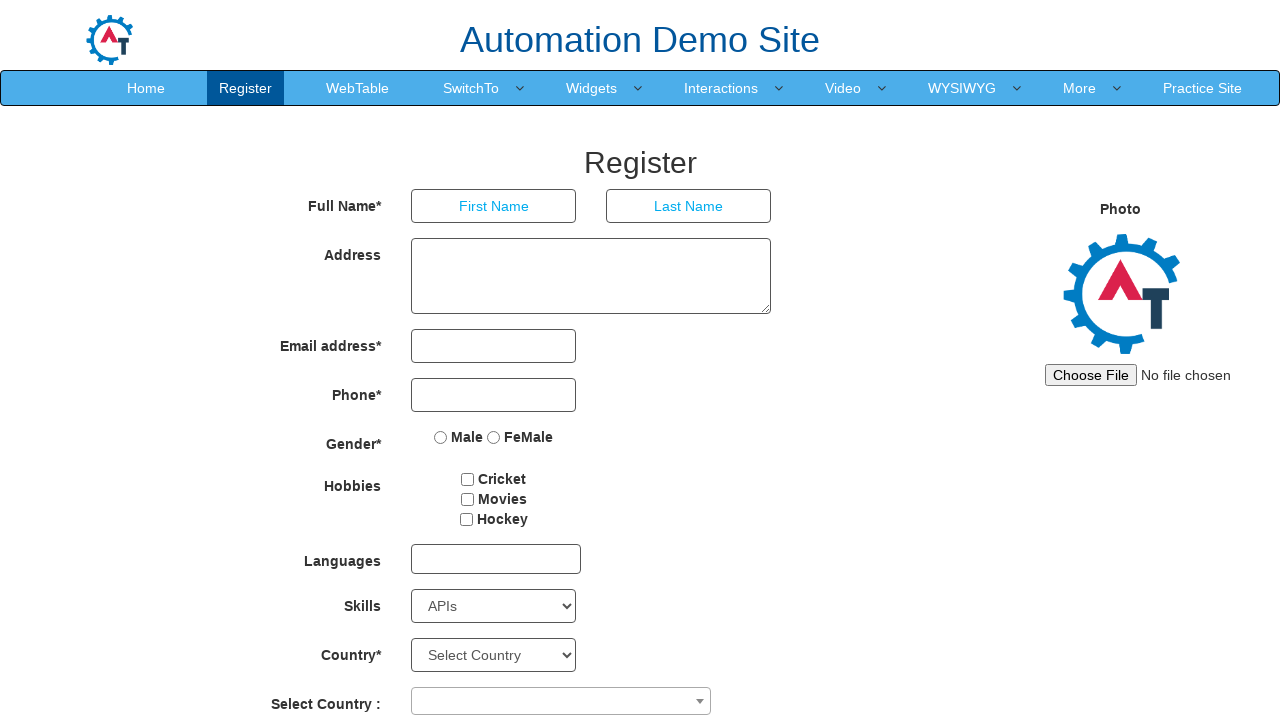

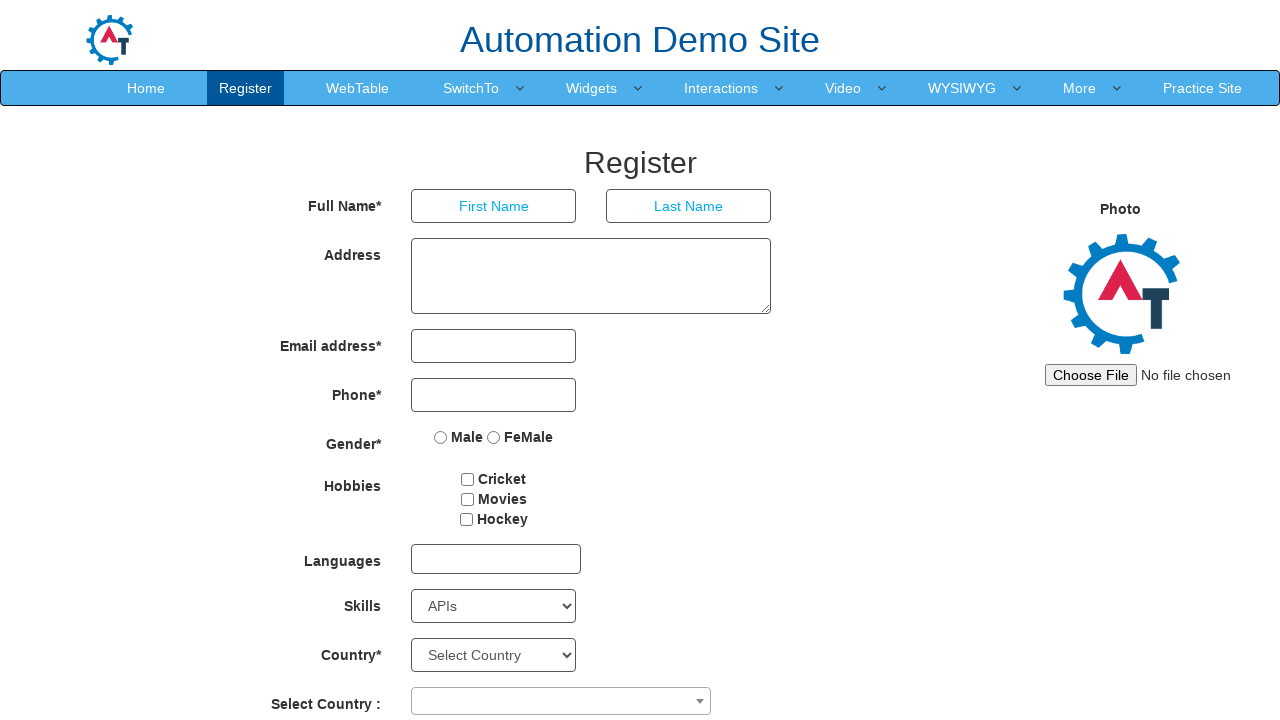